Tests a verification button functionality by clicking it and checking for a success message

Starting URL: http://suninjuly.github.io/wait1.html

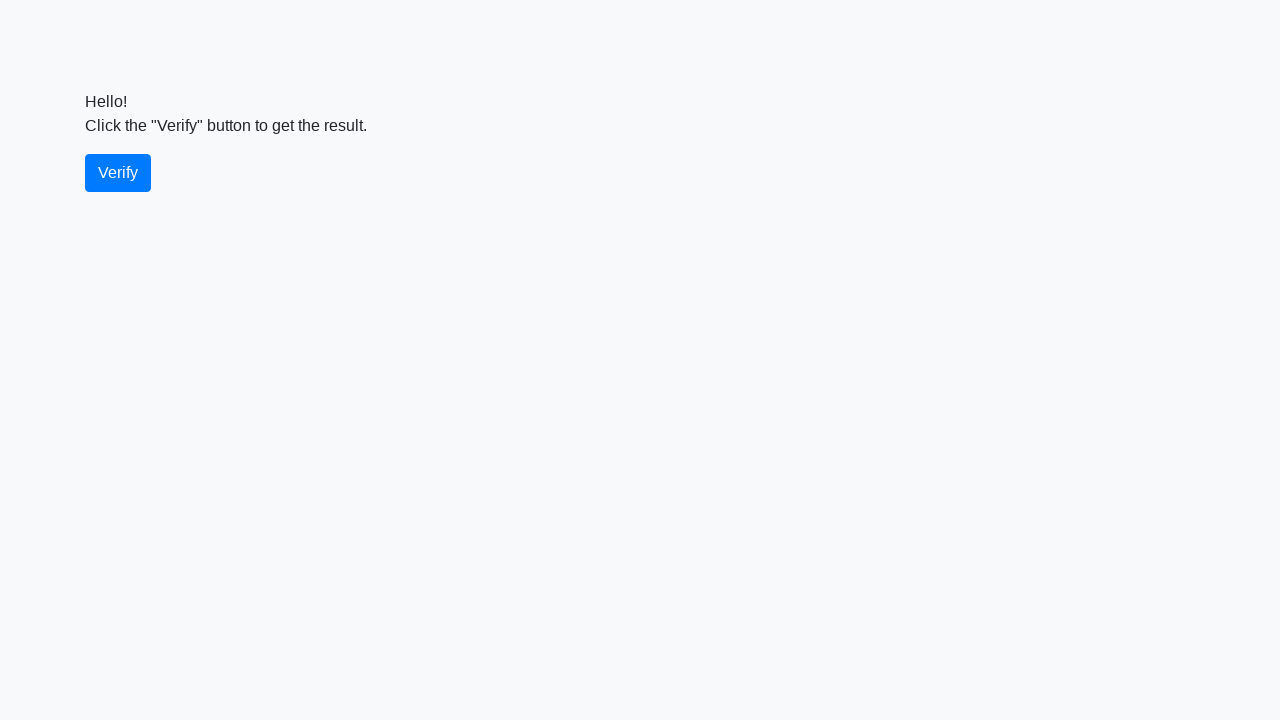

Clicked the verify button at (118, 173) on #verify
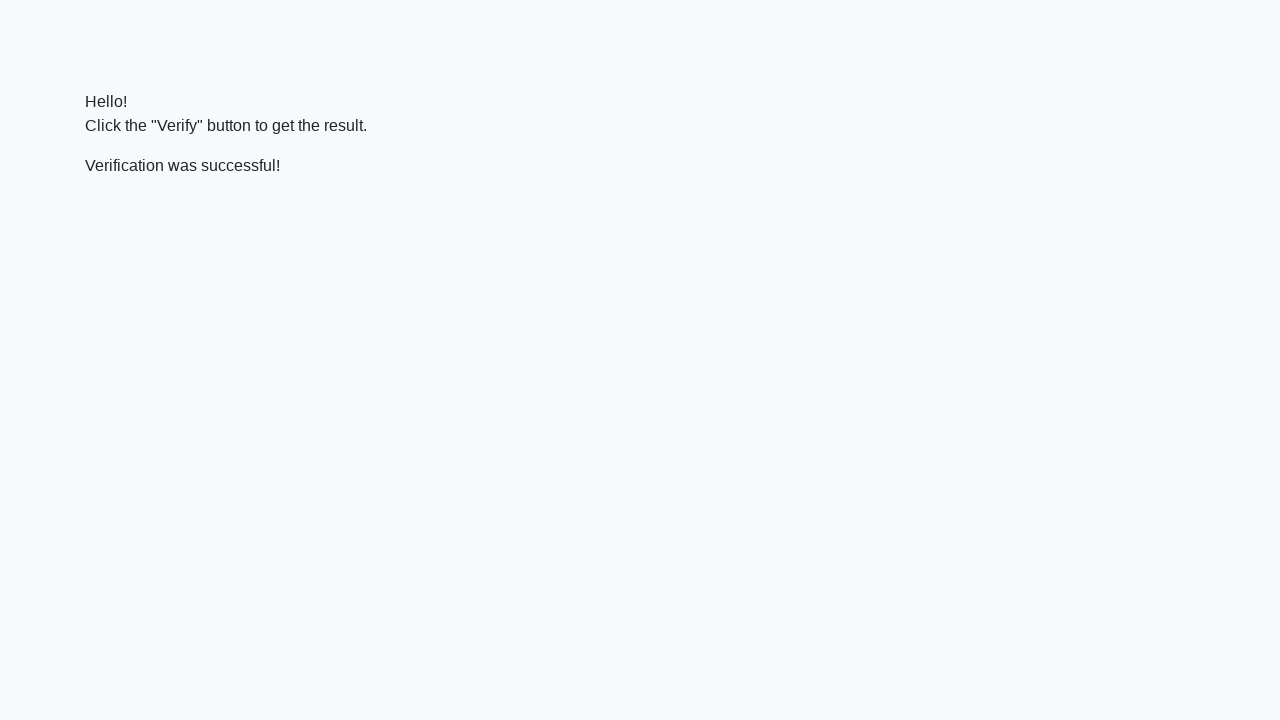

Verification message element appeared
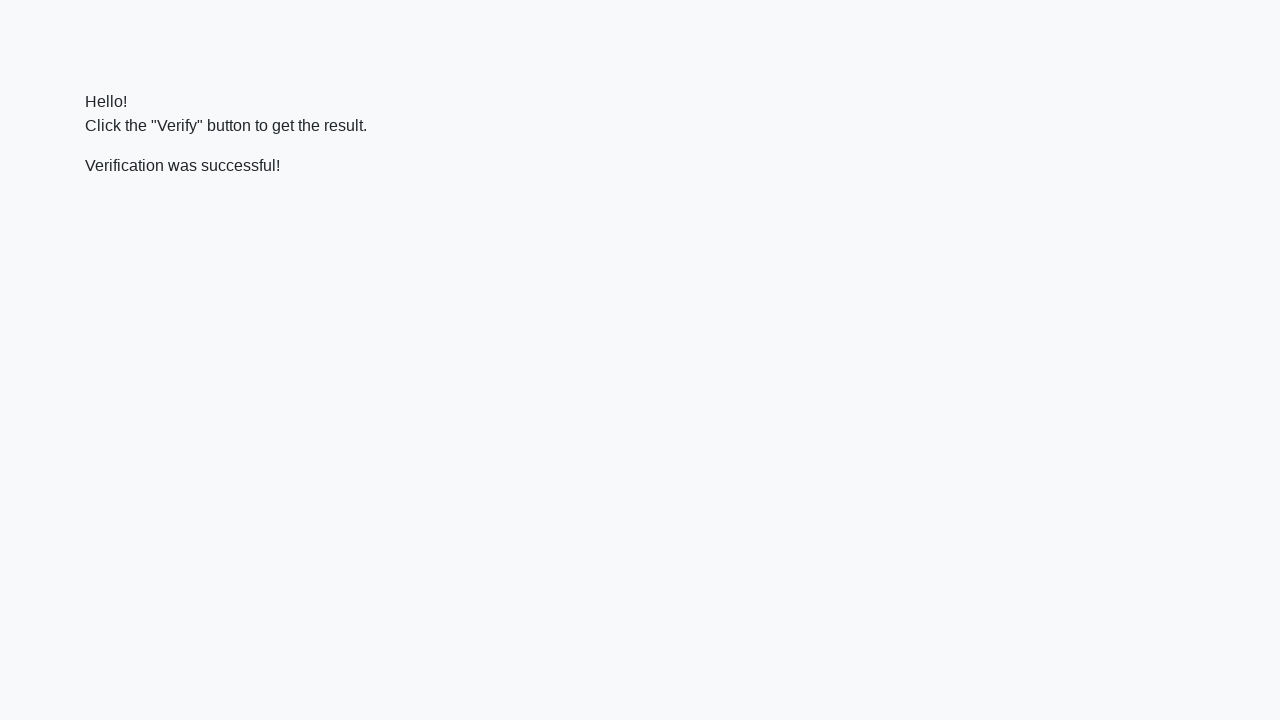

Retrieved verification message text content
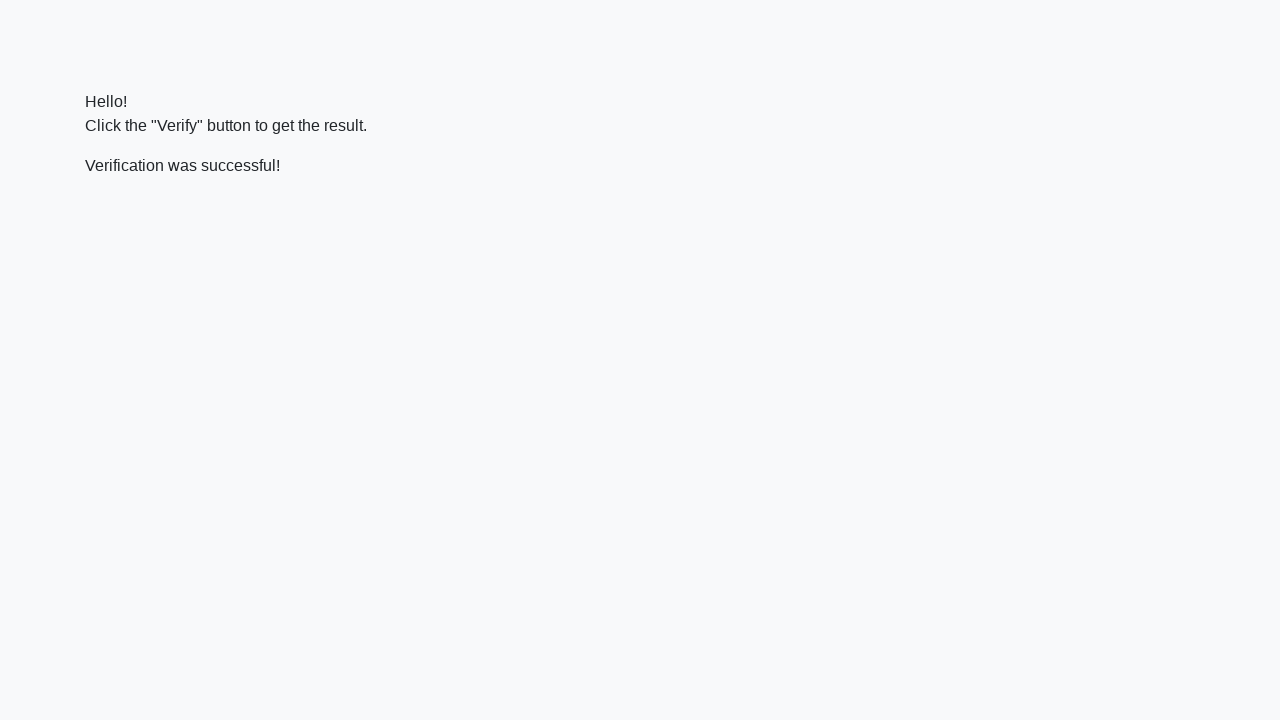

Verified that message contains 'successful'
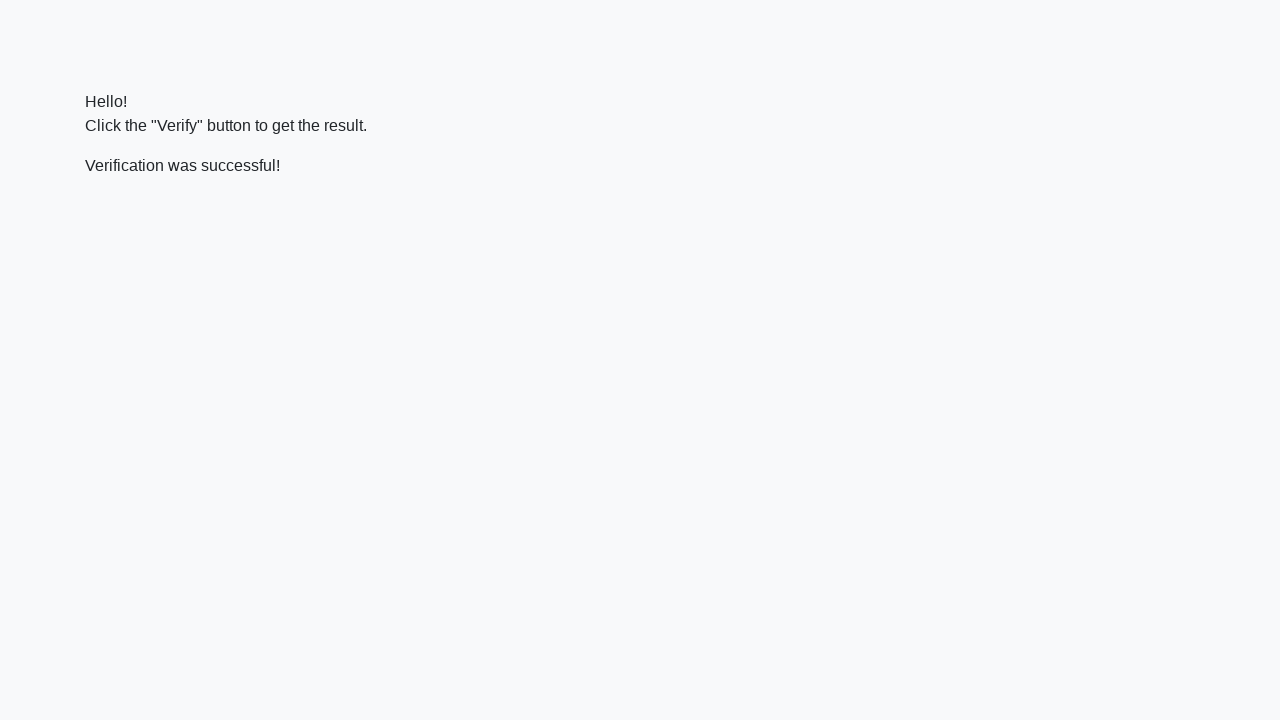

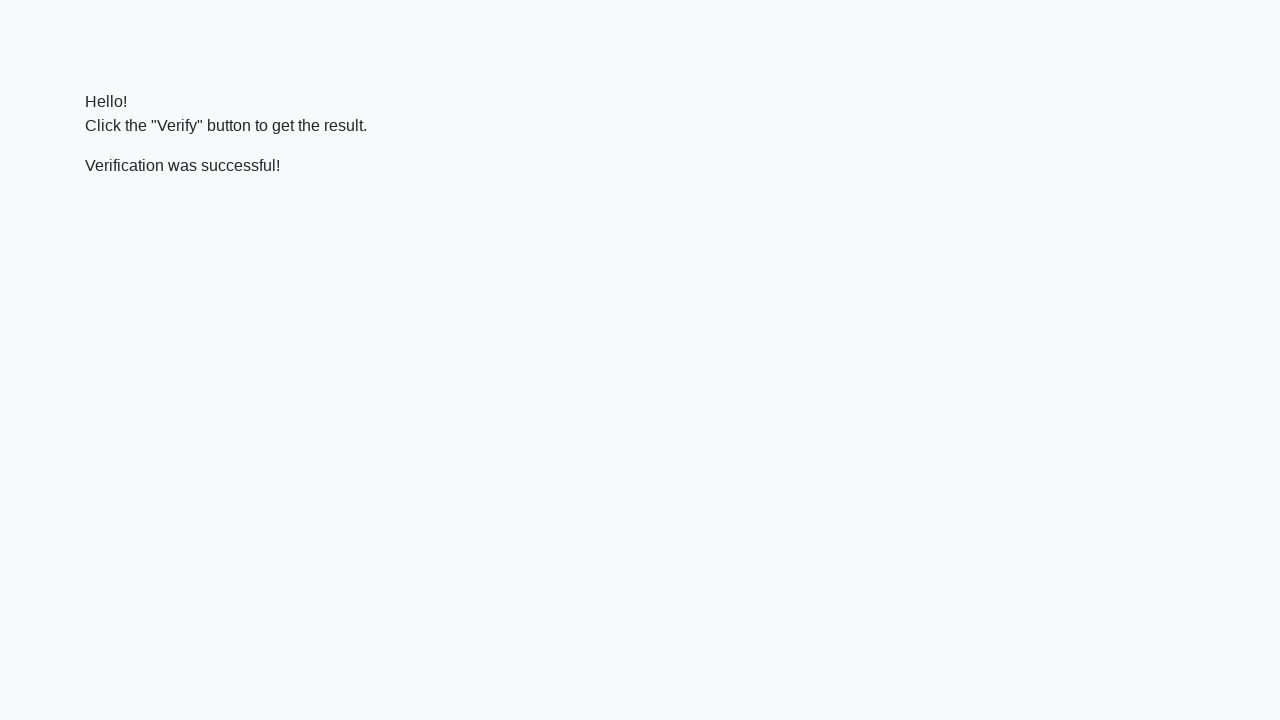